Navigates to the Demoblaze homepage and waits for the page to load

Starting URL: https://www.demoblaze.com/index.html

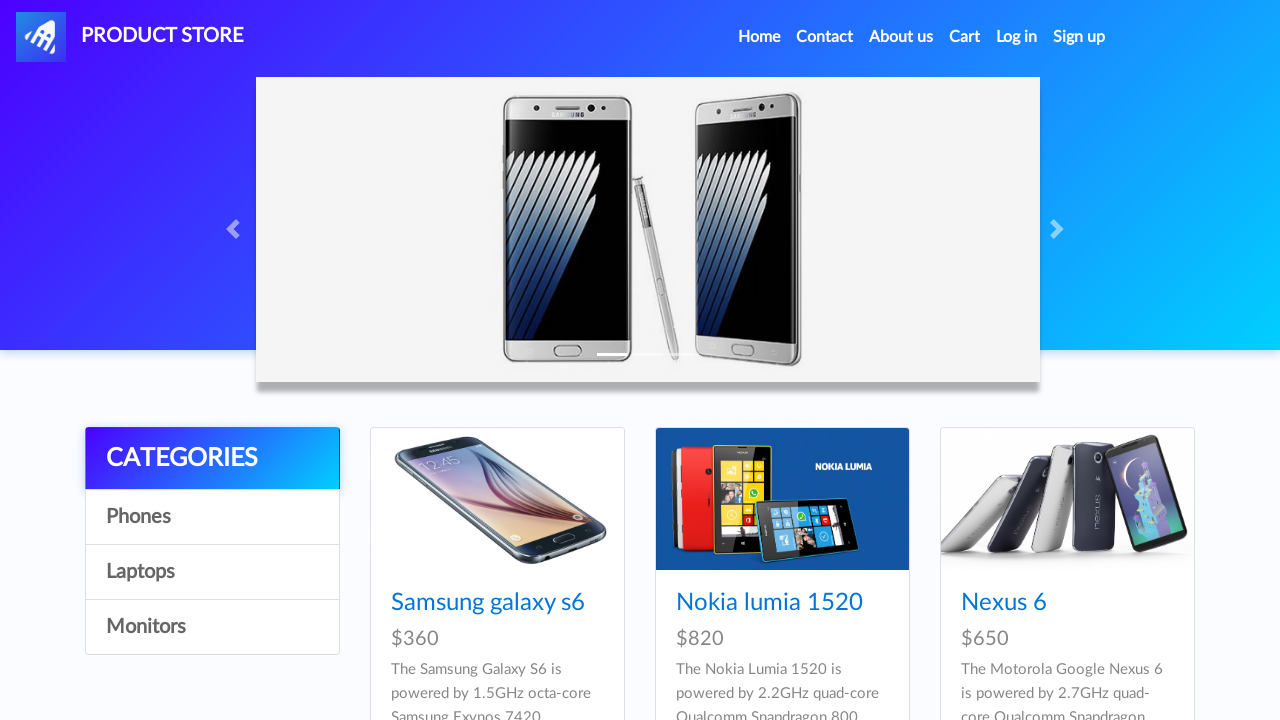

Waited for page to load with networkidle state
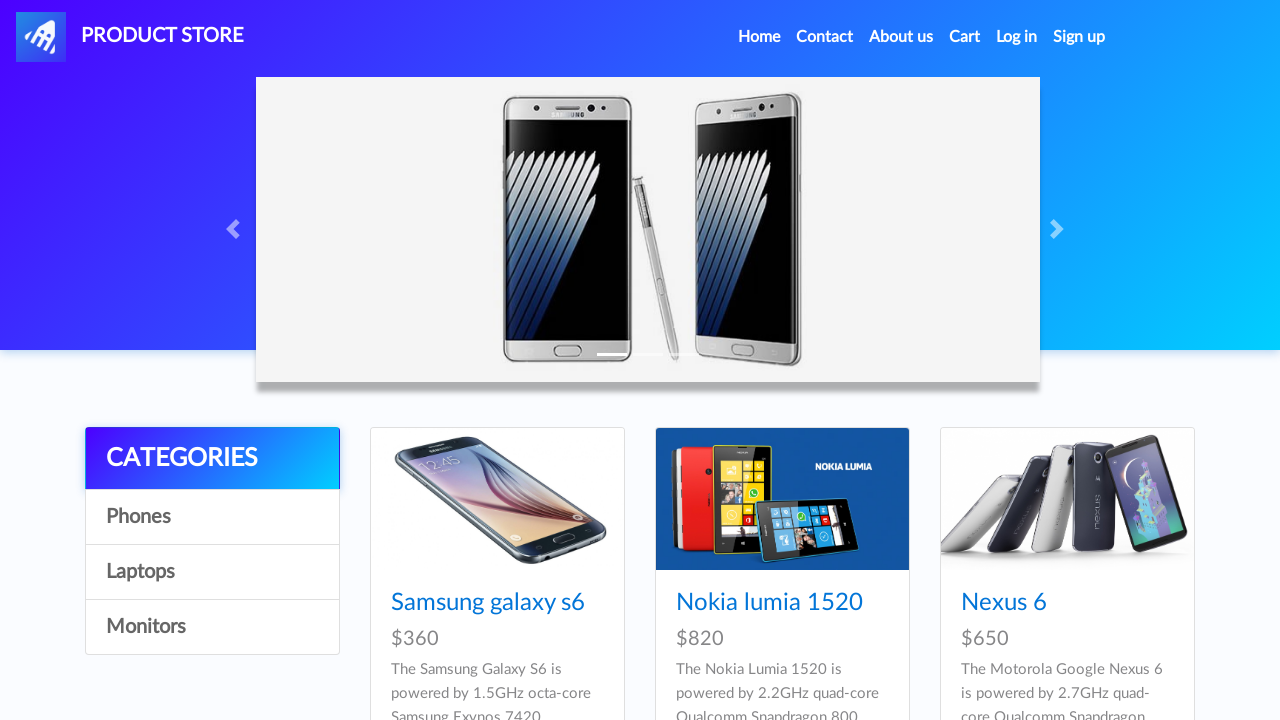

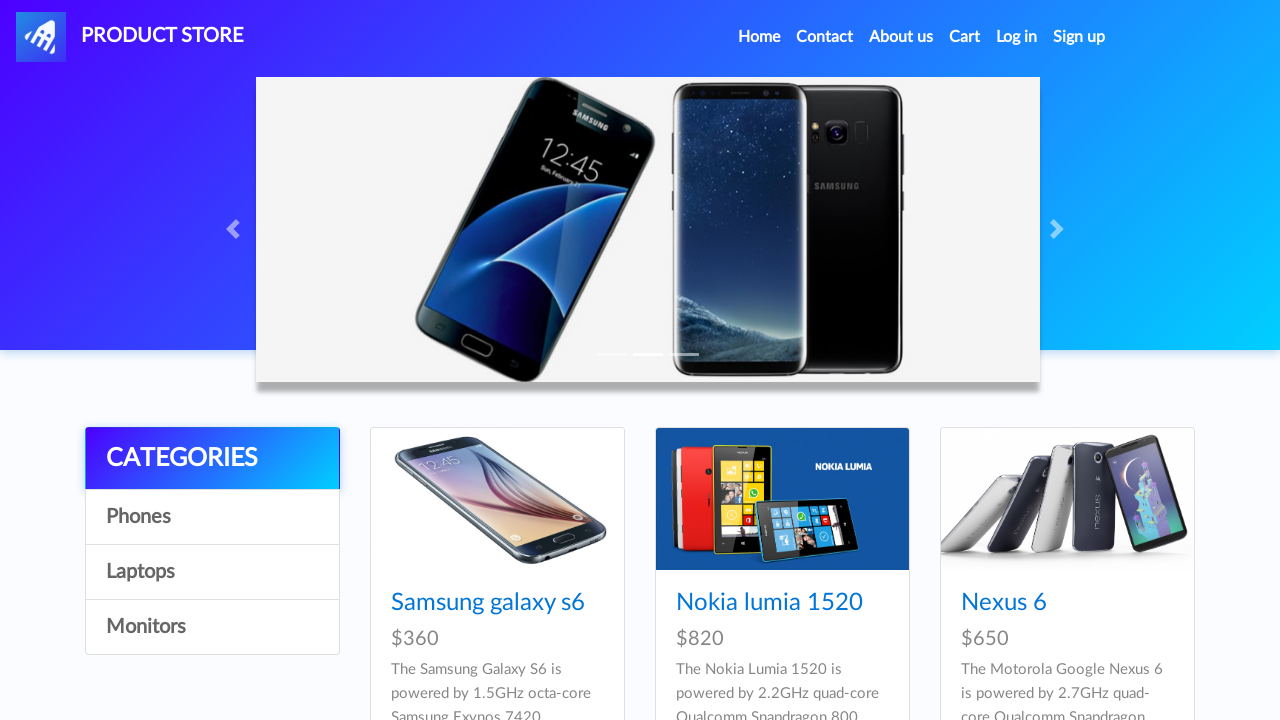